Tests checkbox functionality by clicking single checkbox, unchecking it, and then selecting a specific checkbox from a group based on its value attribute

Starting URL: https://syntaxprojects.com/basic-checkbox-demo.php

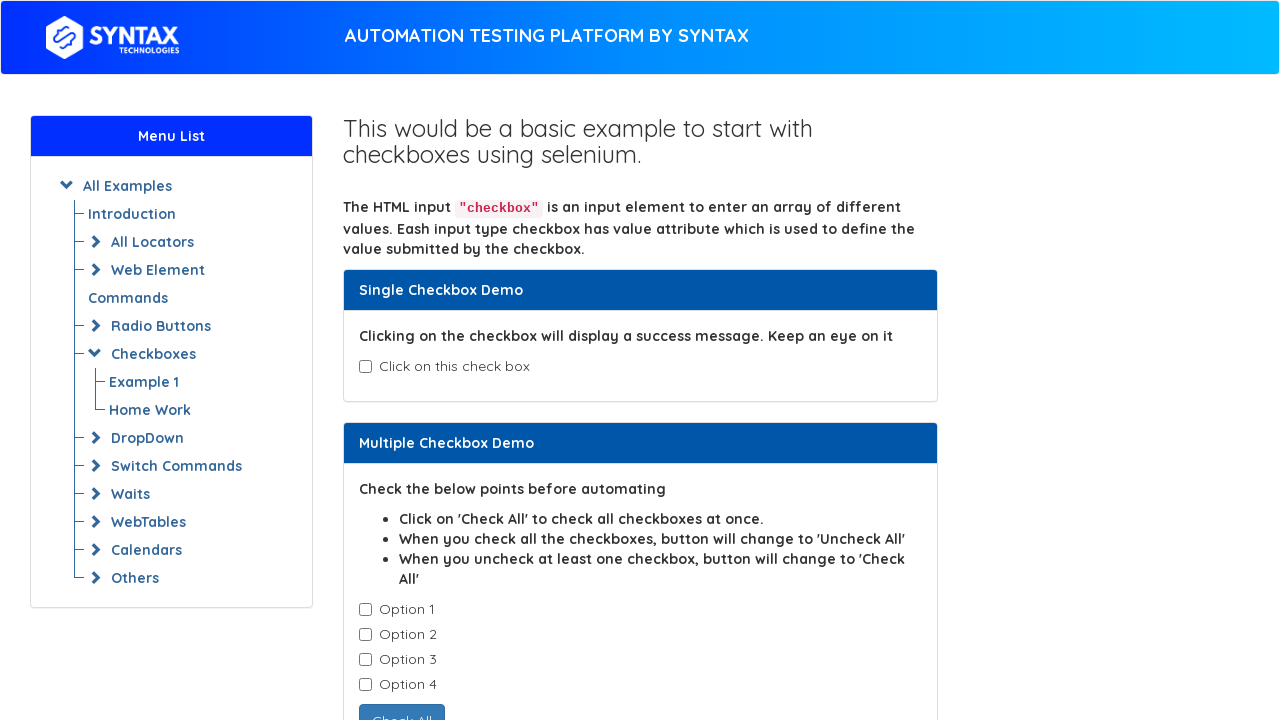

Clicked the single age checkbox at (365, 367) on input#isAgeSelected
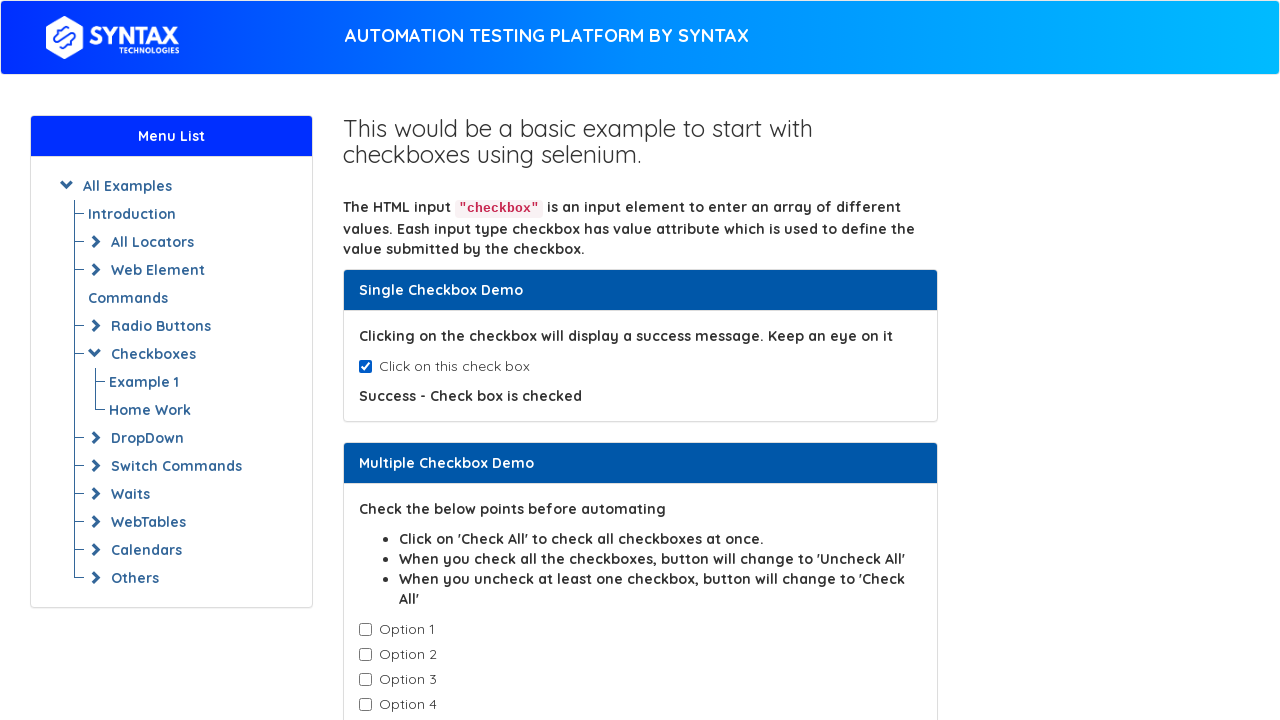

Waited 2 seconds
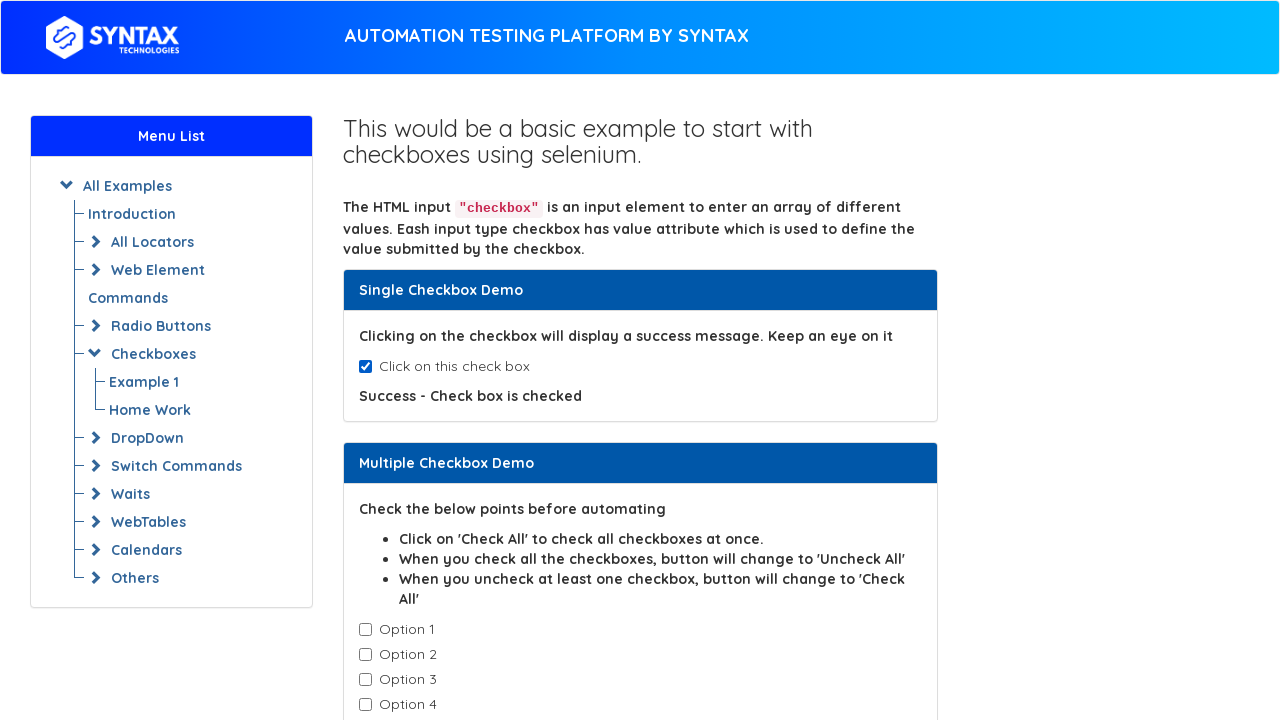

Unchecked the age checkbox at (365, 367) on input#isAgeSelected
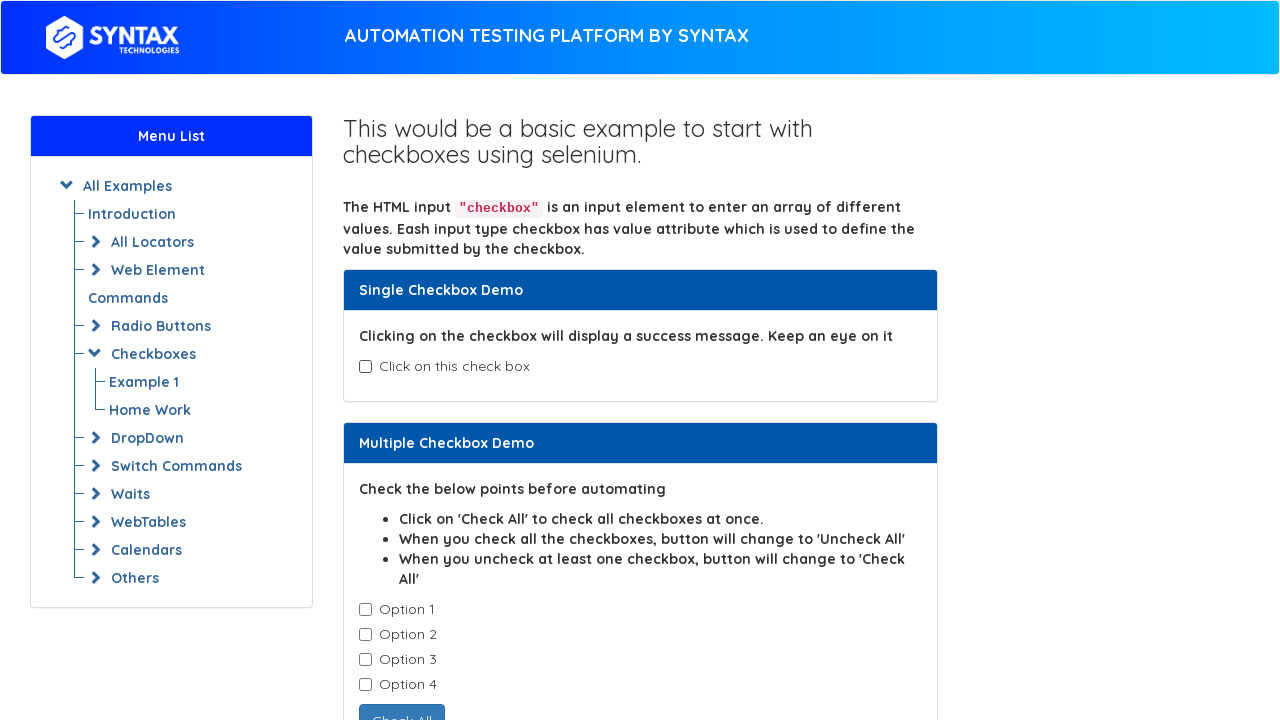

Located all checkboxes with class 'cb1-element'
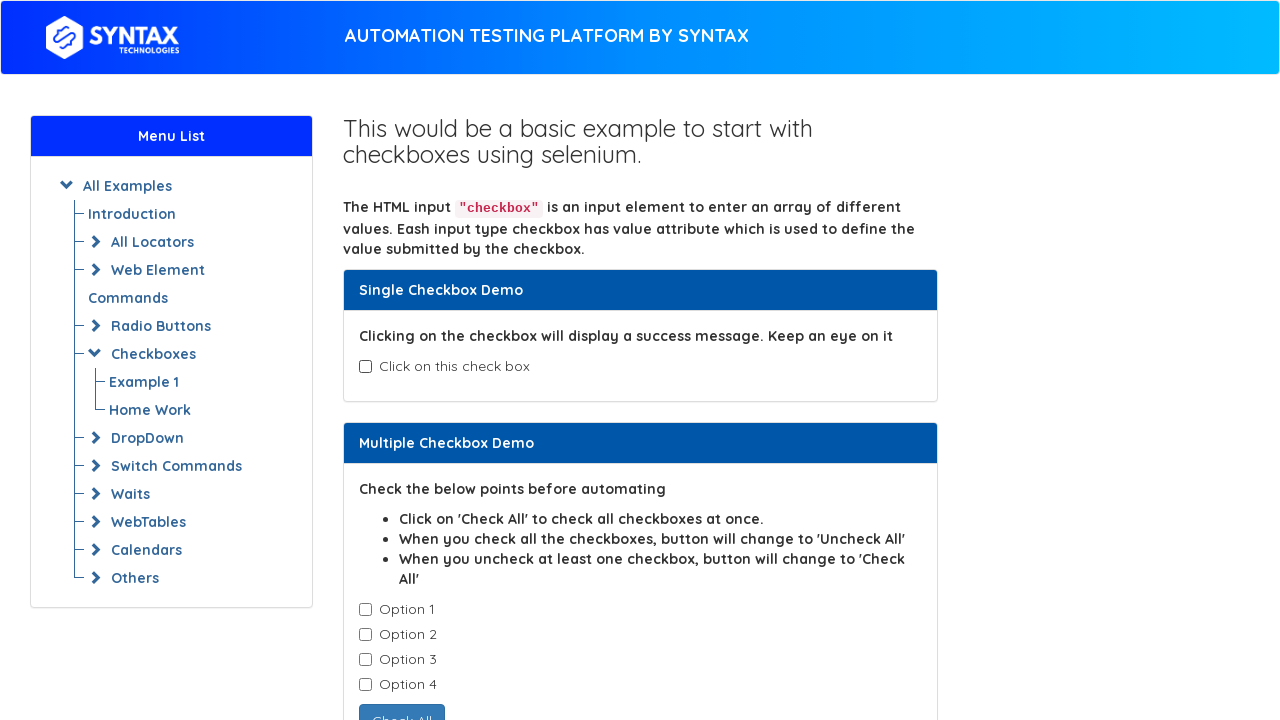

Found 4 checkboxes in the group
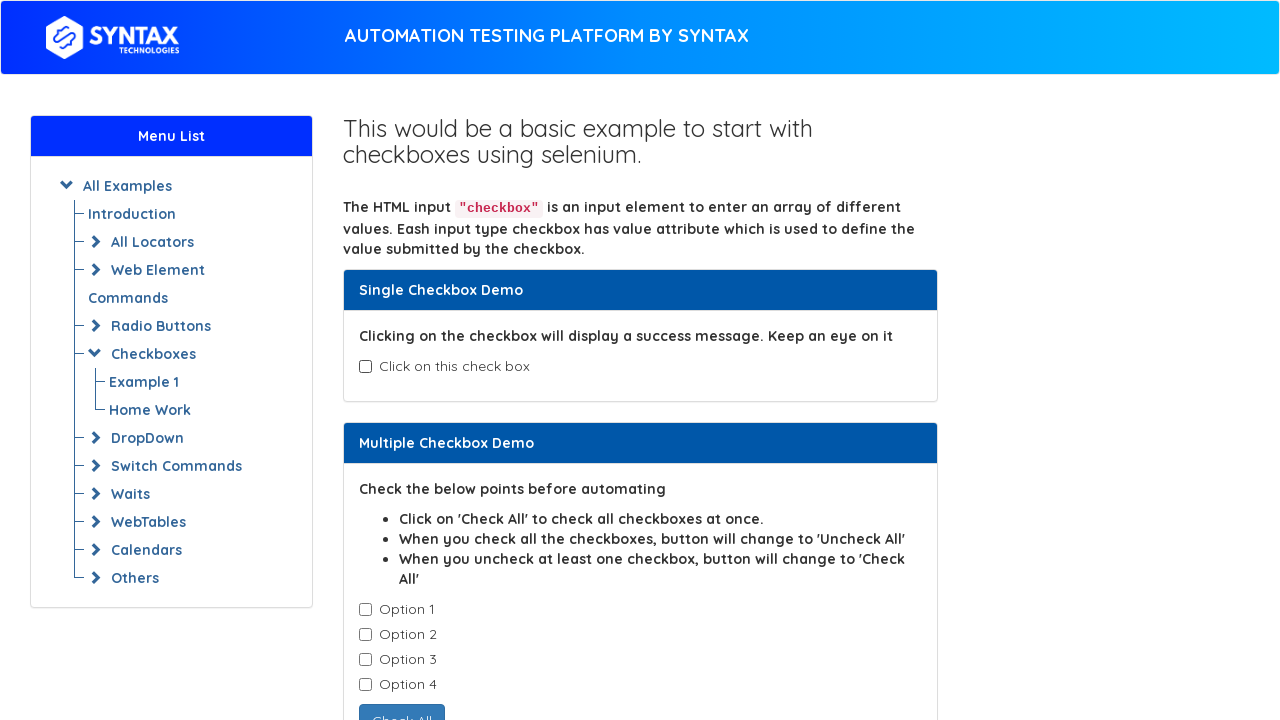

Clicked checkbox with value 'Option-3'
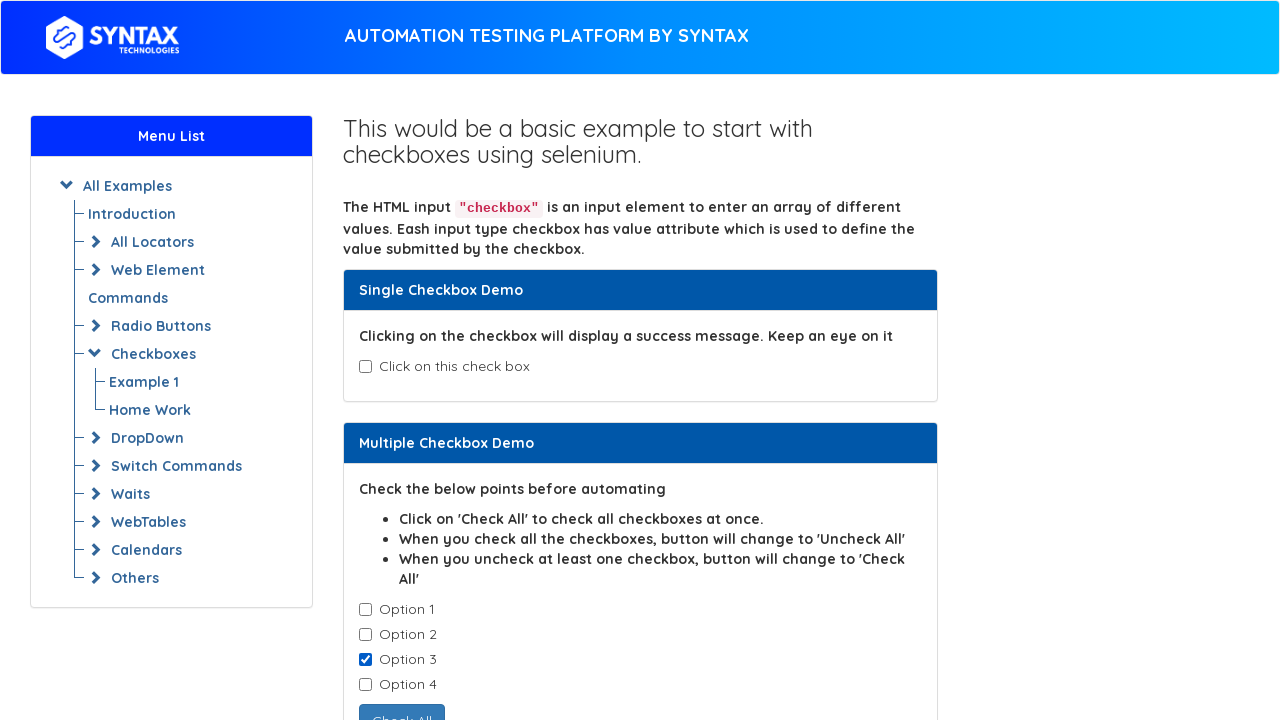

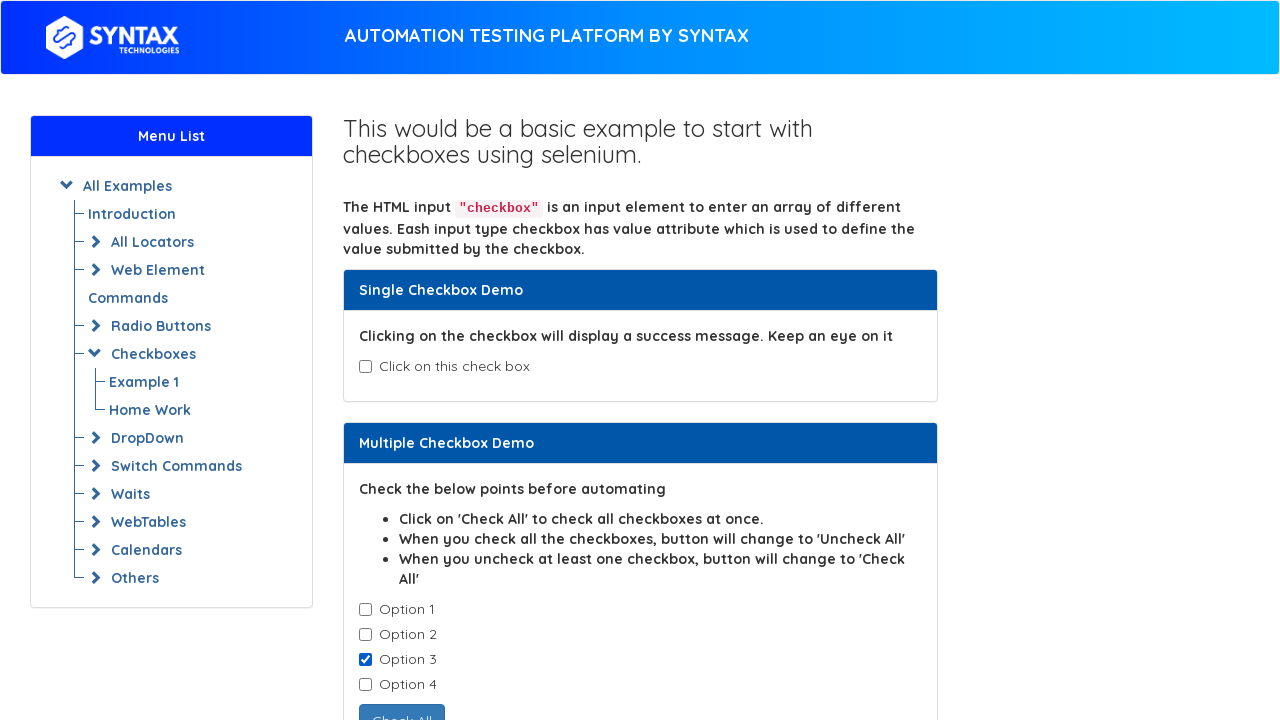